Tests iframe handling by navigating to W3Schools iframe demo page, switching to the iframe, and clicking the "Try It" button inside the iframe

Starting URL: https://www.w3schools.com/jsref/tryit.asp?filename=tryjsref_submit_get

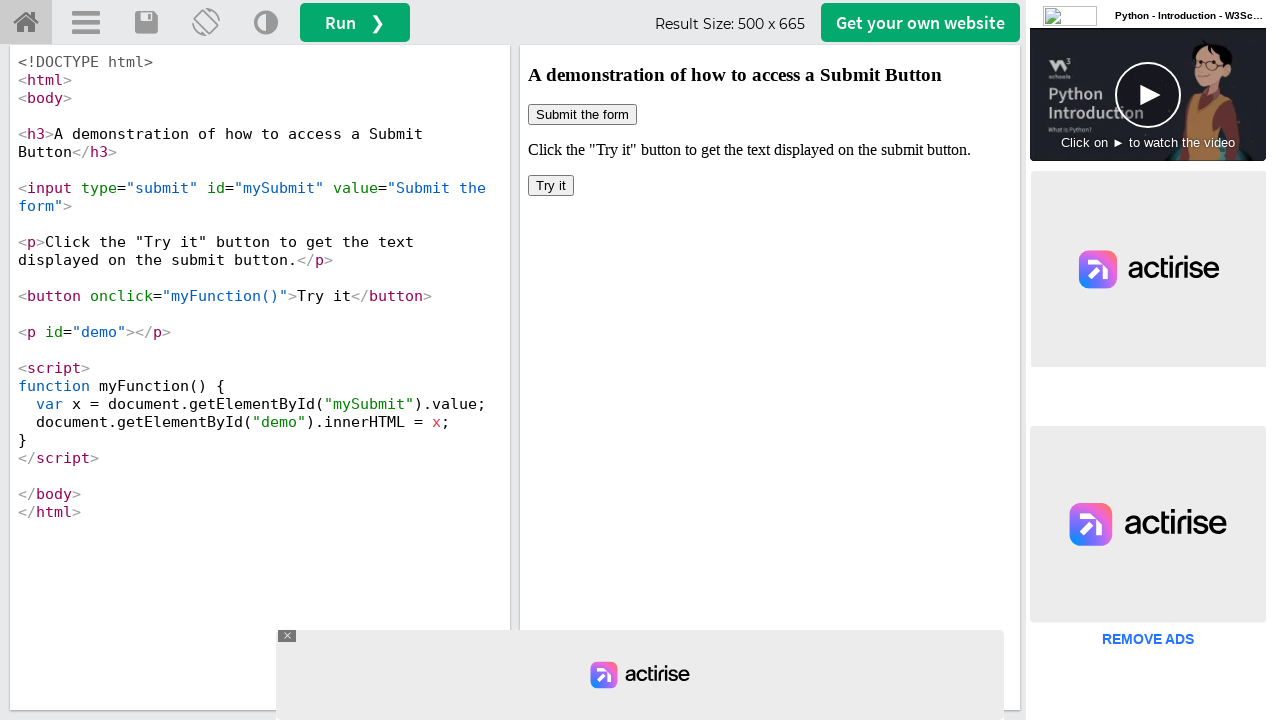

Waited for iframe#iframeResult to load
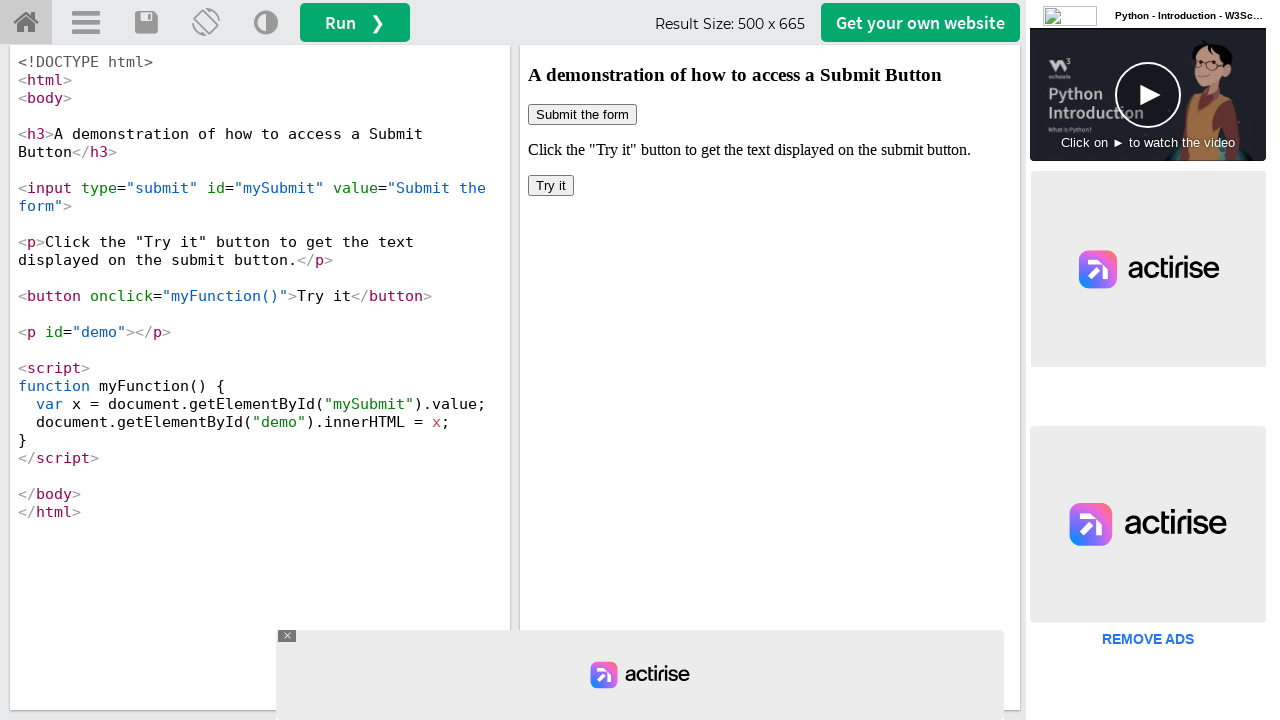

Located iframe with id 'iframeResult'
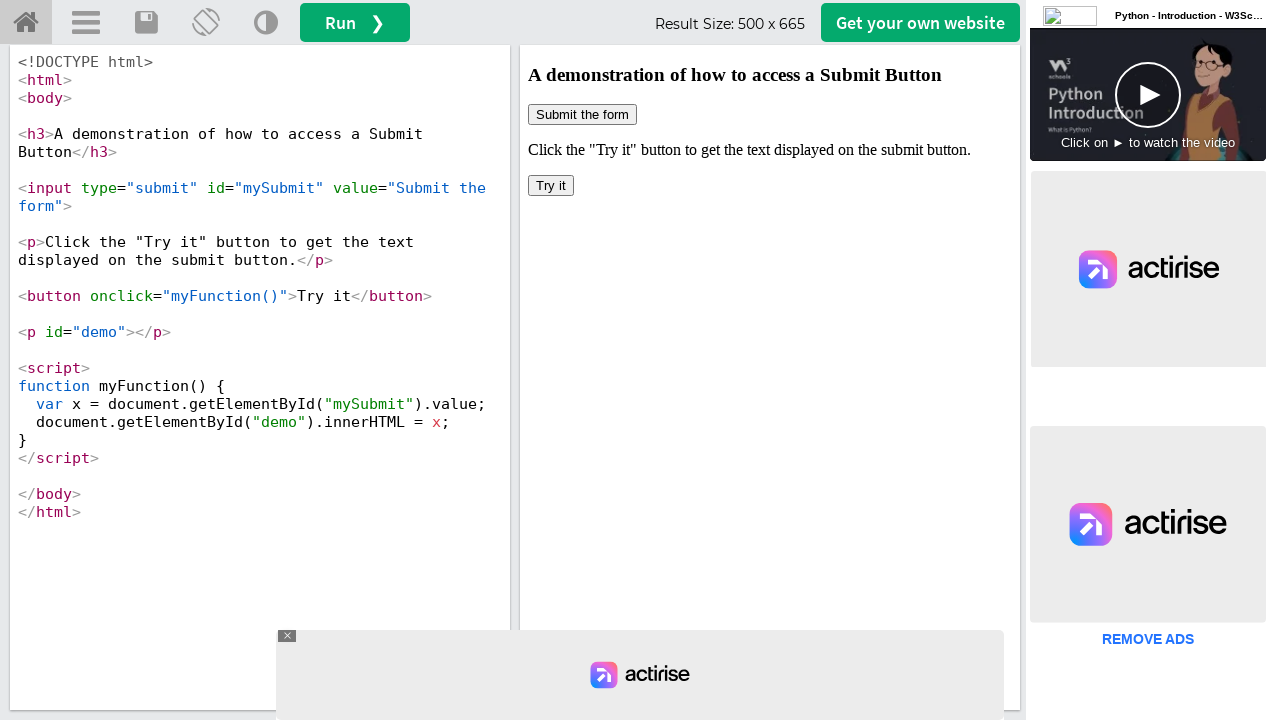

Clicked the 'Try It' button inside the iframe at (551, 186) on #iframeResult >> internal:control=enter-frame >> xpath=/html/body/button
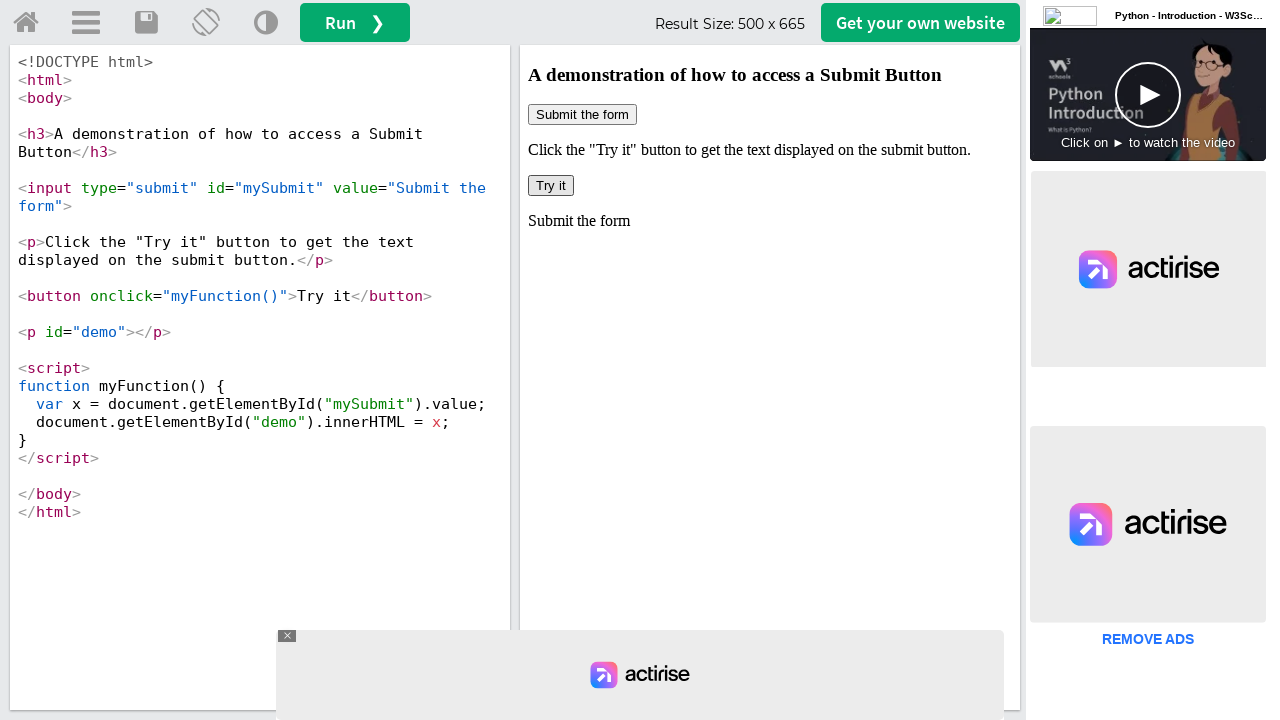

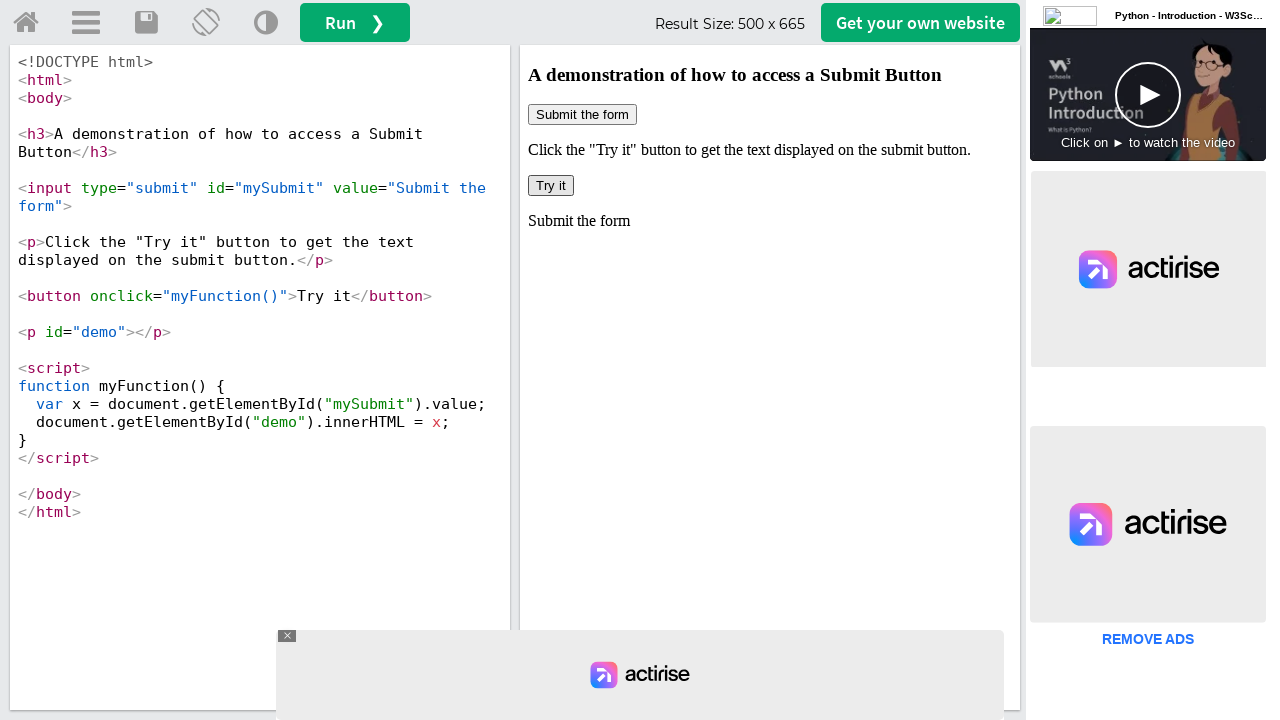